Tests clicking on a context menu item by right-clicking to open the context menu and then clicking the first menu option

Starting URL: https://moatazeldebsy.github.io/test-automation-practices/#/context-menu

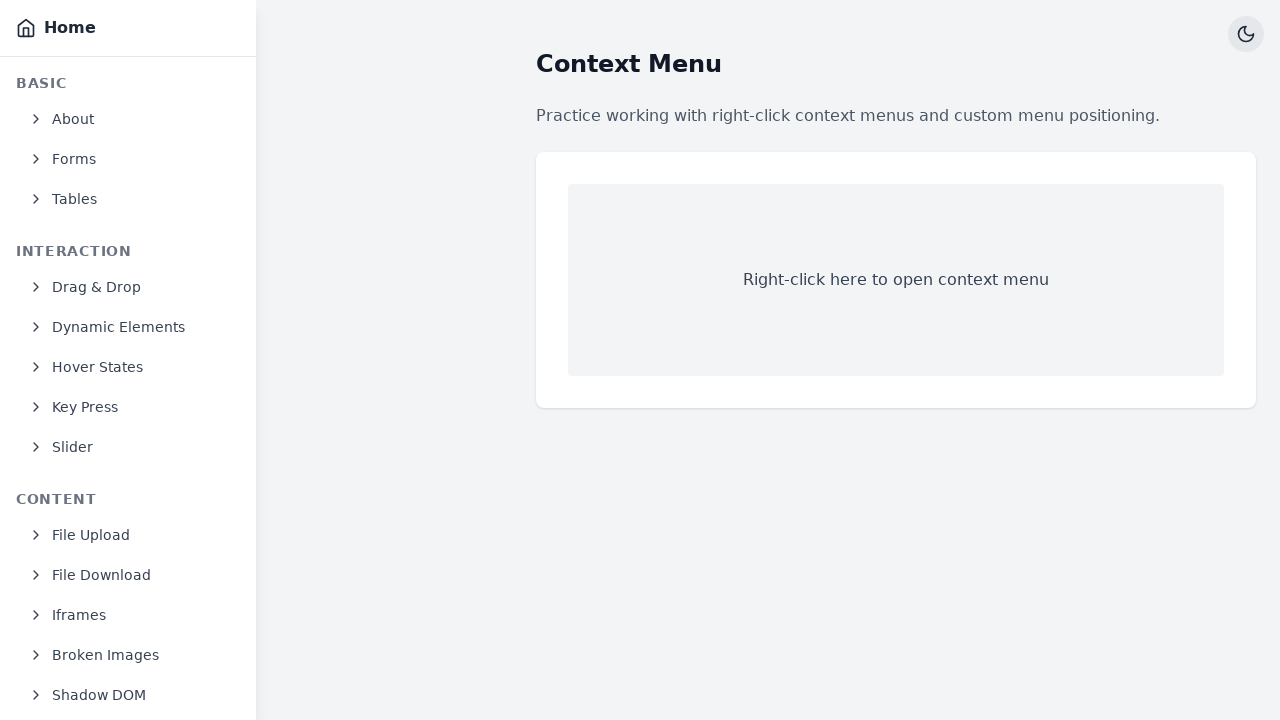

Located context menu area element
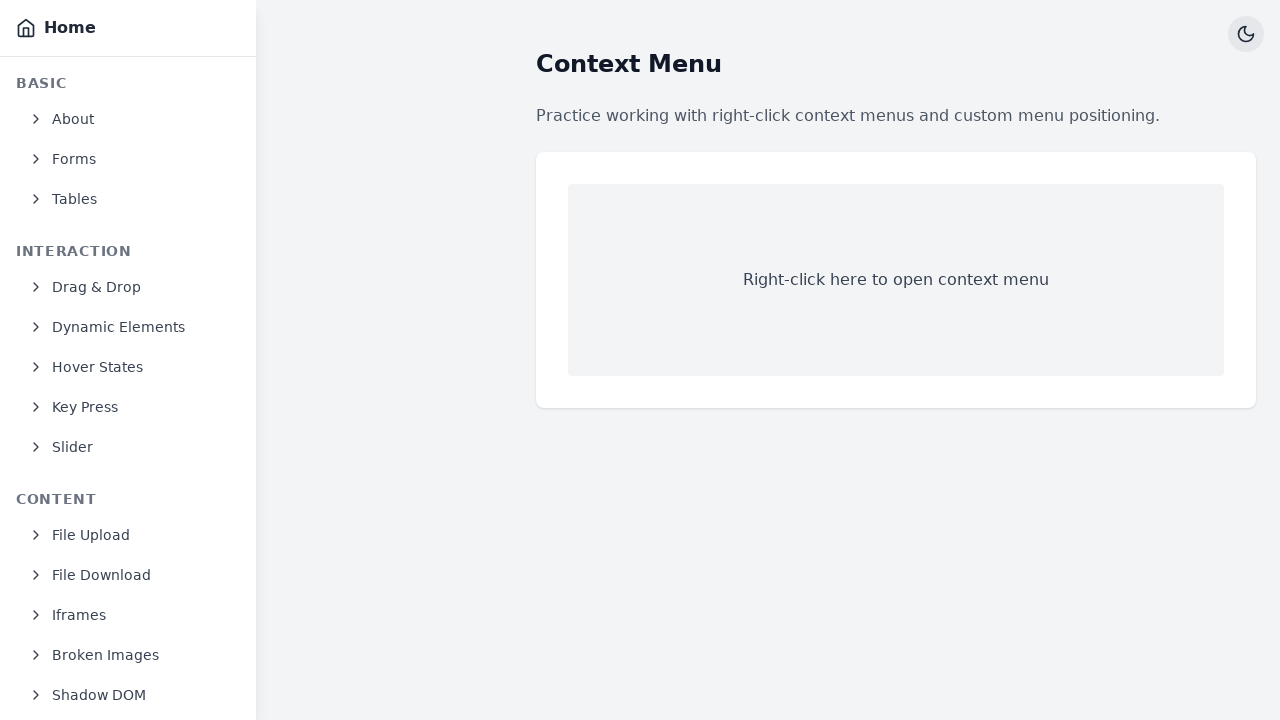

Right-clicked on context menu area to open context menu at (896, 280) on xpath=//div[@data-test='context-menu-area']
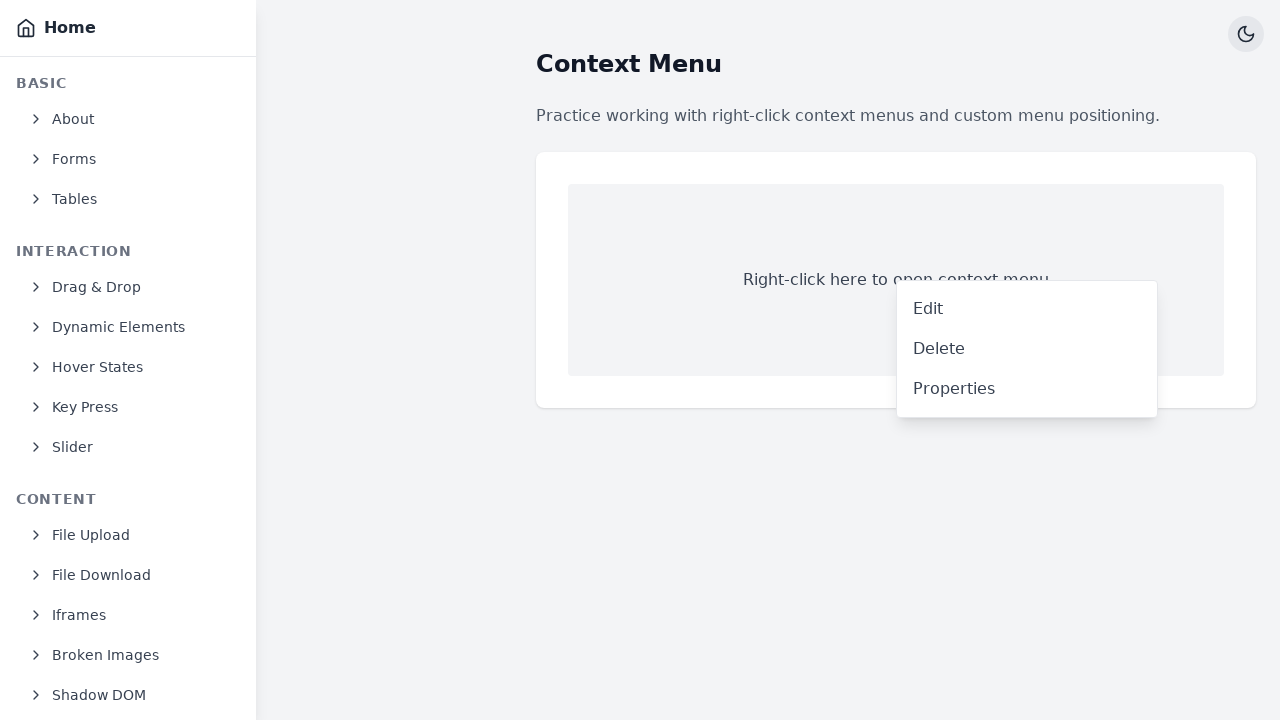

Context menu appeared and became visible
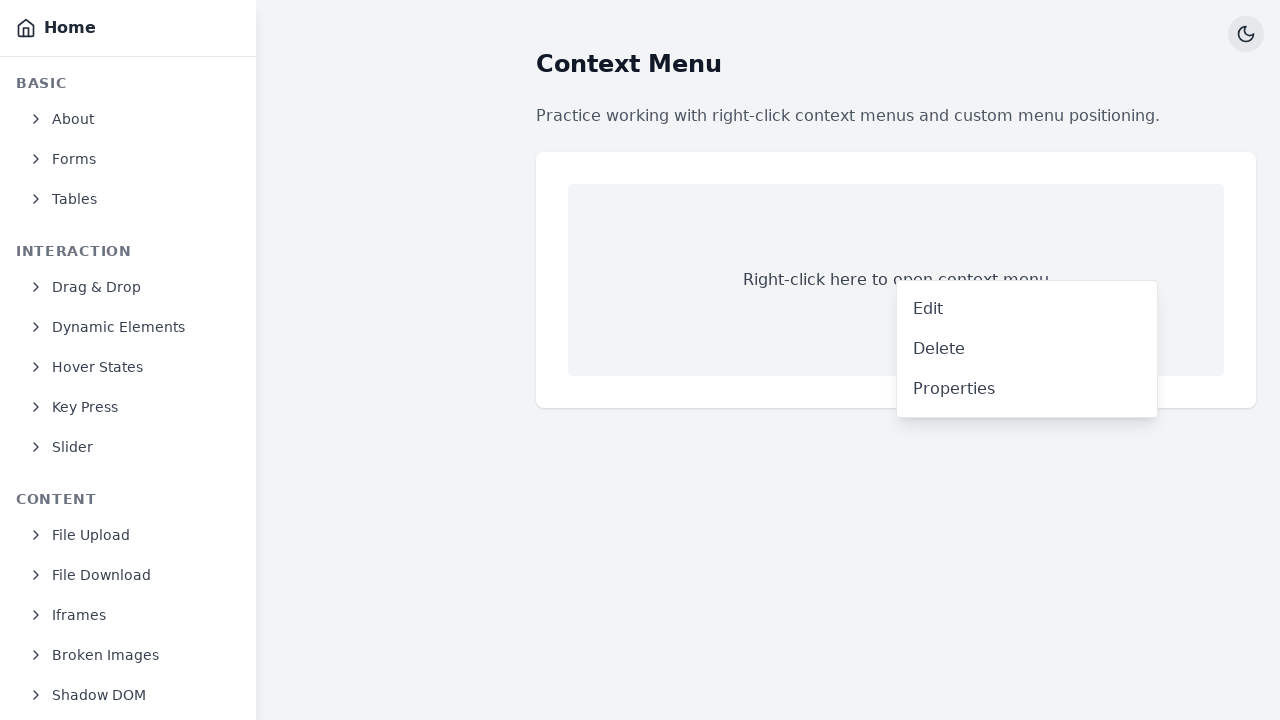

Clicked the first menu item in context menu at (1027, 309) on xpath=//div[@data-test='context-menu']/button >> nth=0
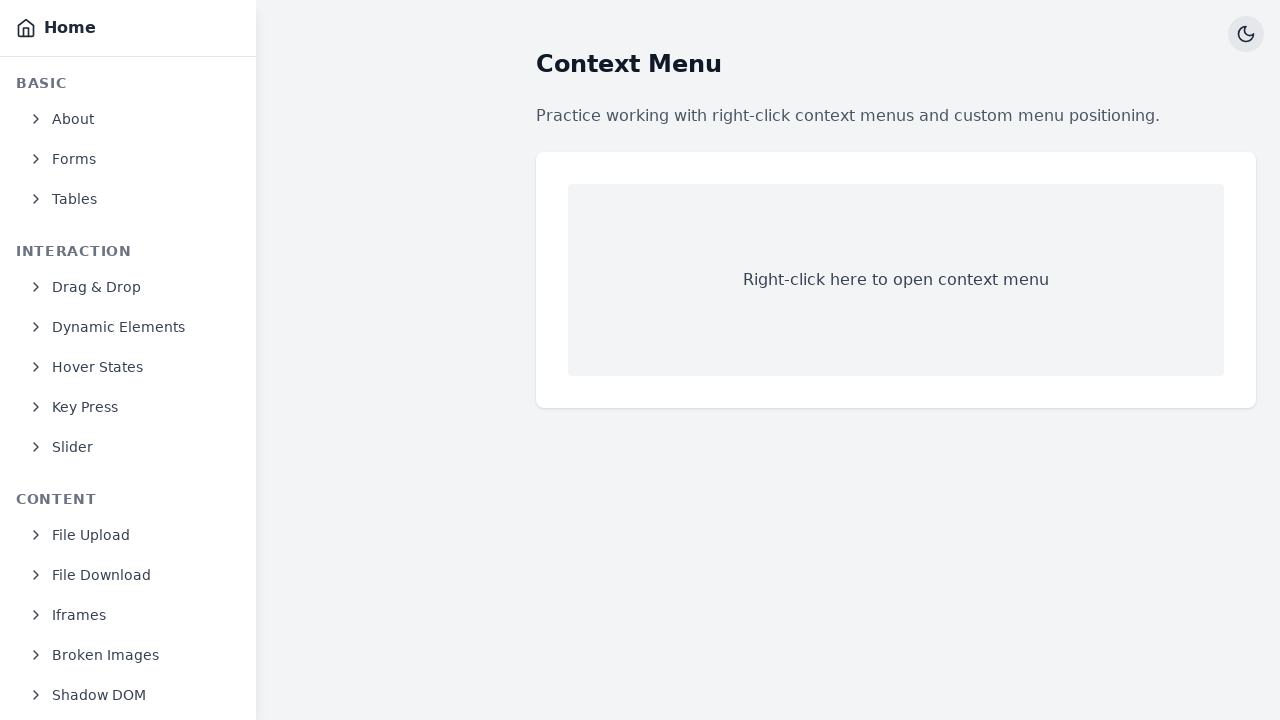

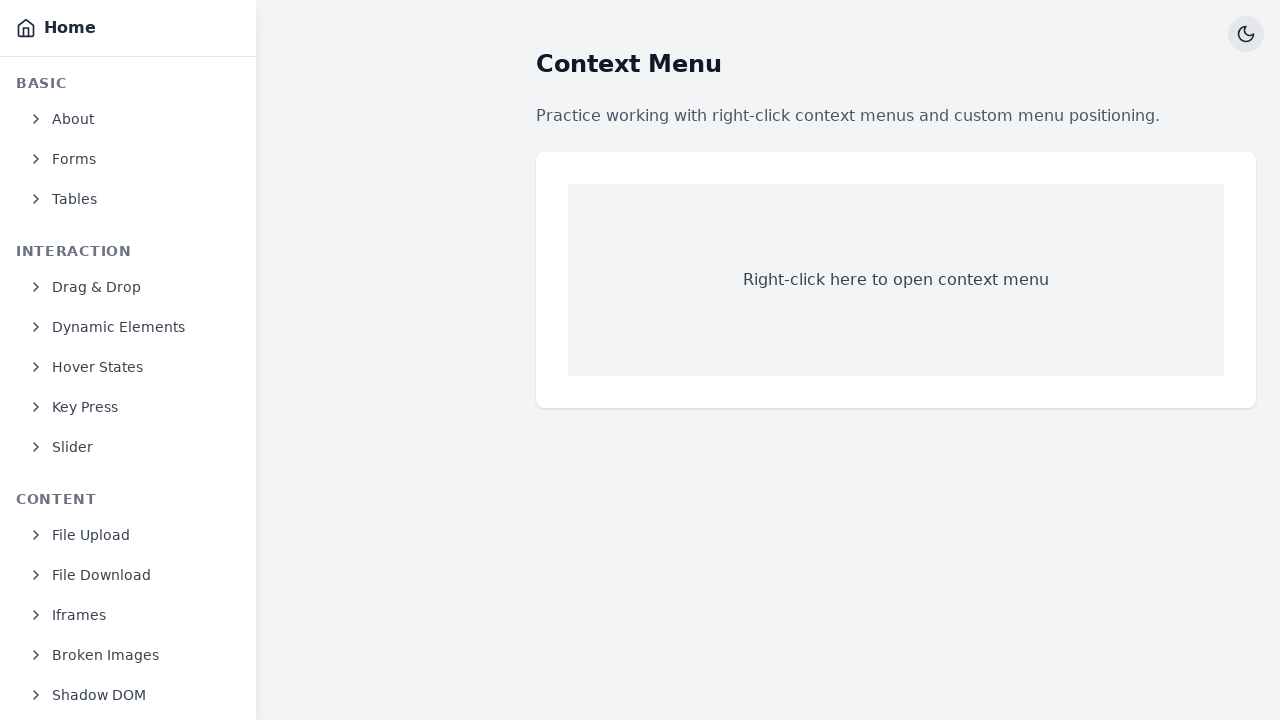